Opens the appointment modal and selects a veterinarian from a dropdown

Starting URL: https://test-a-pet.vercel.app/

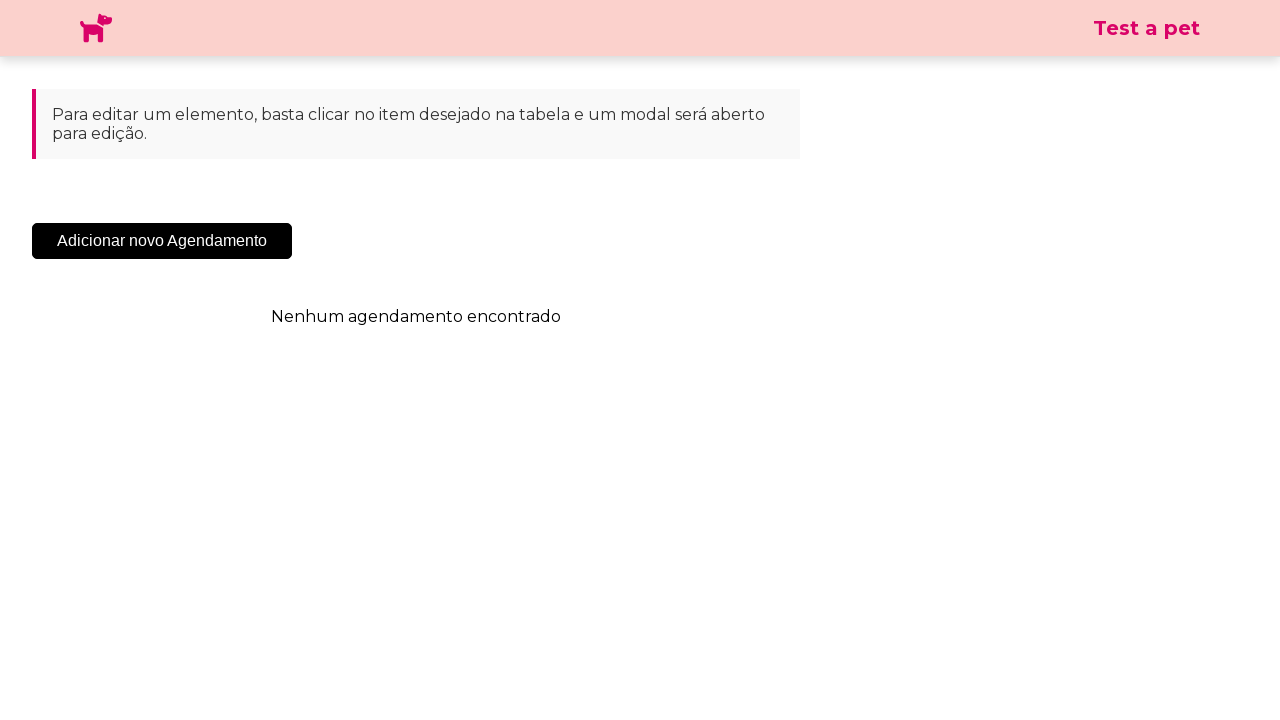

Clicked 'Add New Appointment' button to open appointment modal at (162, 241) on .sc-cHqXqK.kZzwzX
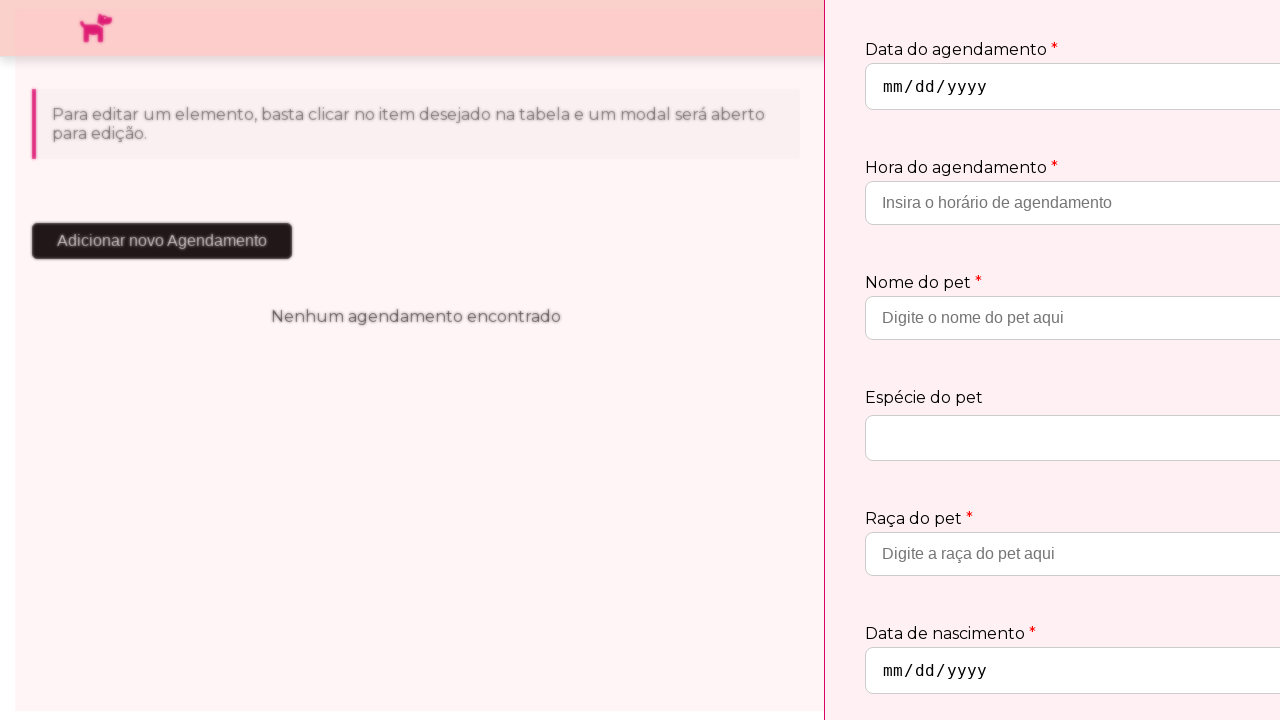

Veterinarian dropdown field became visible
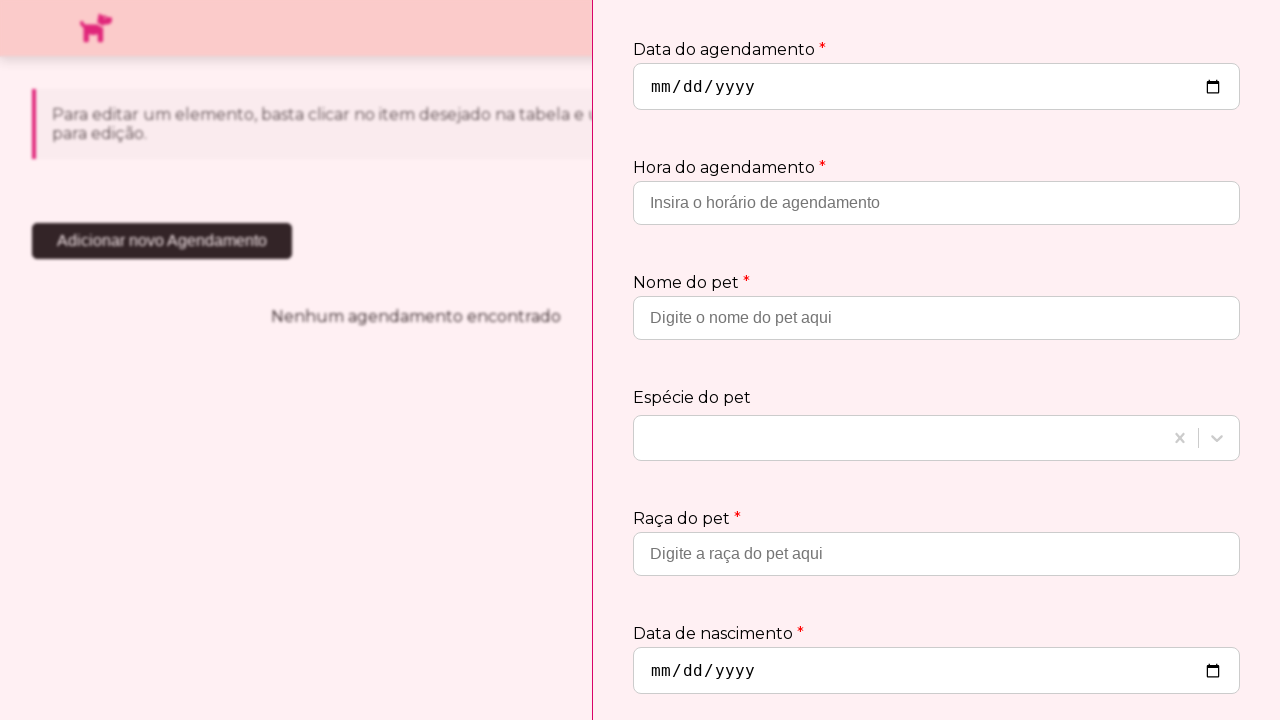

Clicked on veterinarian dropdown to open options at (650, 573) on #react-select-3-input
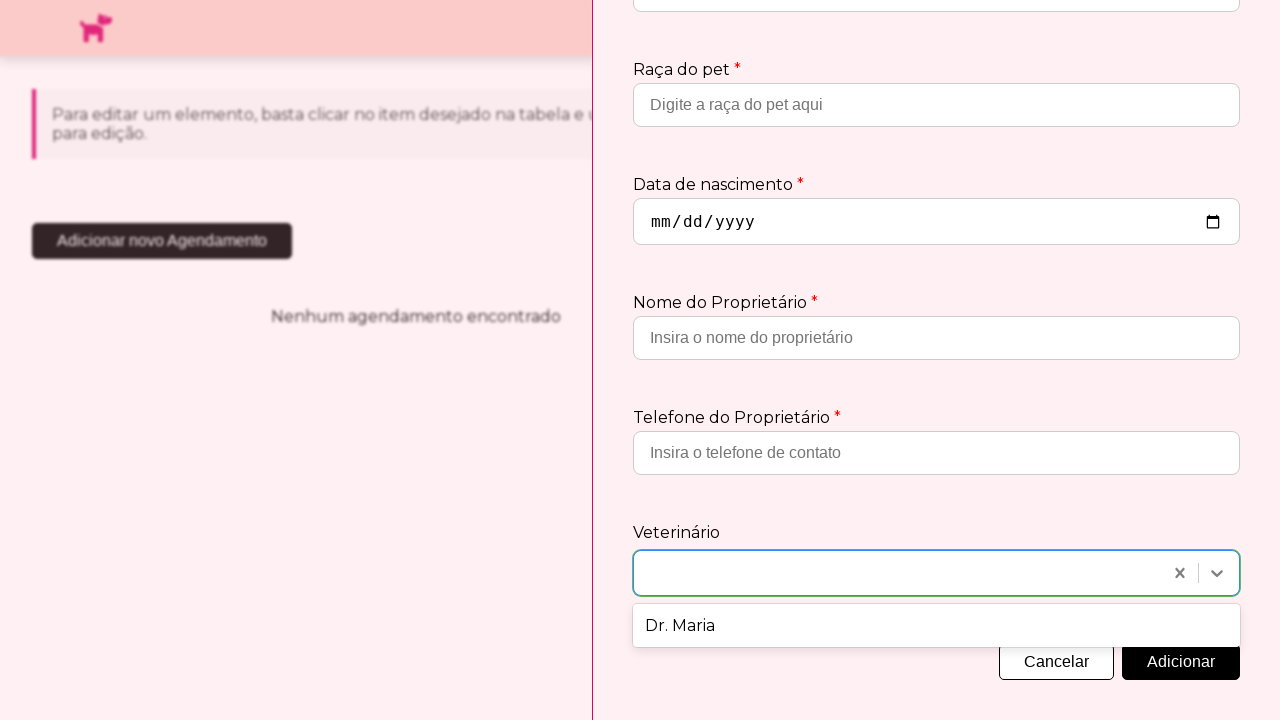

Selected 'Dr. Maria' from the dropdown options at (936, 626) on xpath=//div[text()='Dr. Maria']
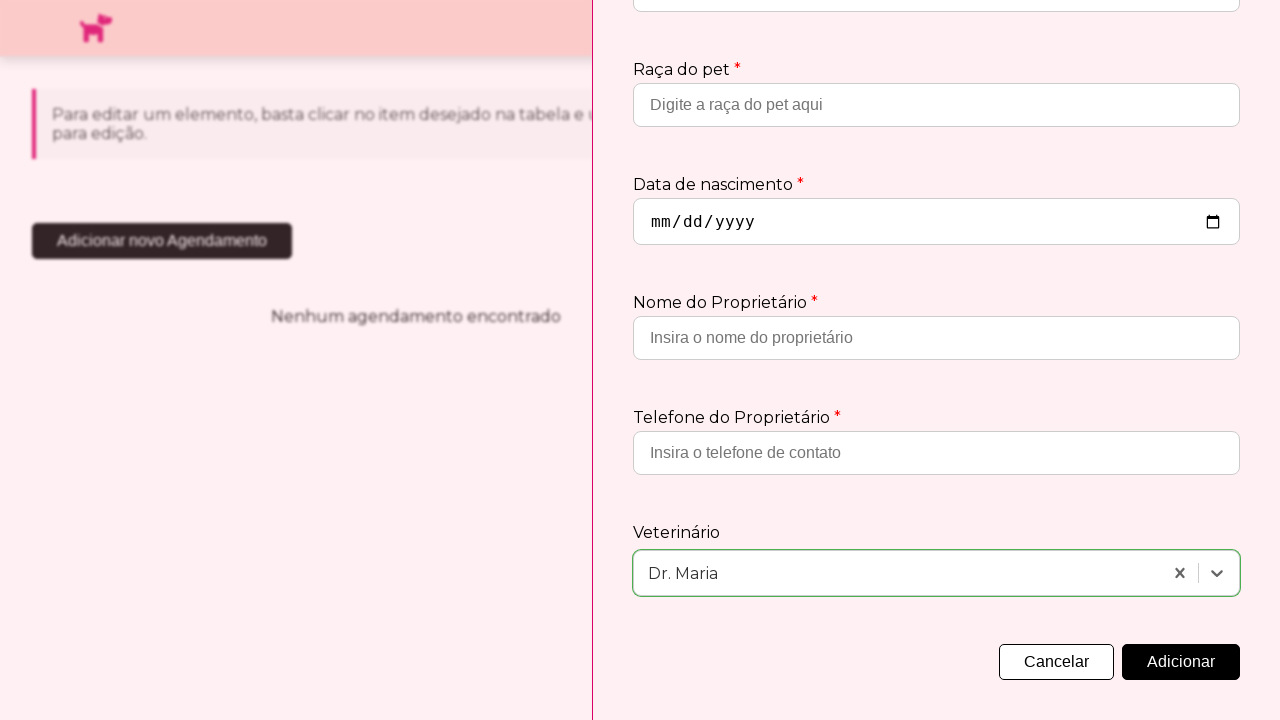

Verified that 'Dr. Maria' was successfully selected
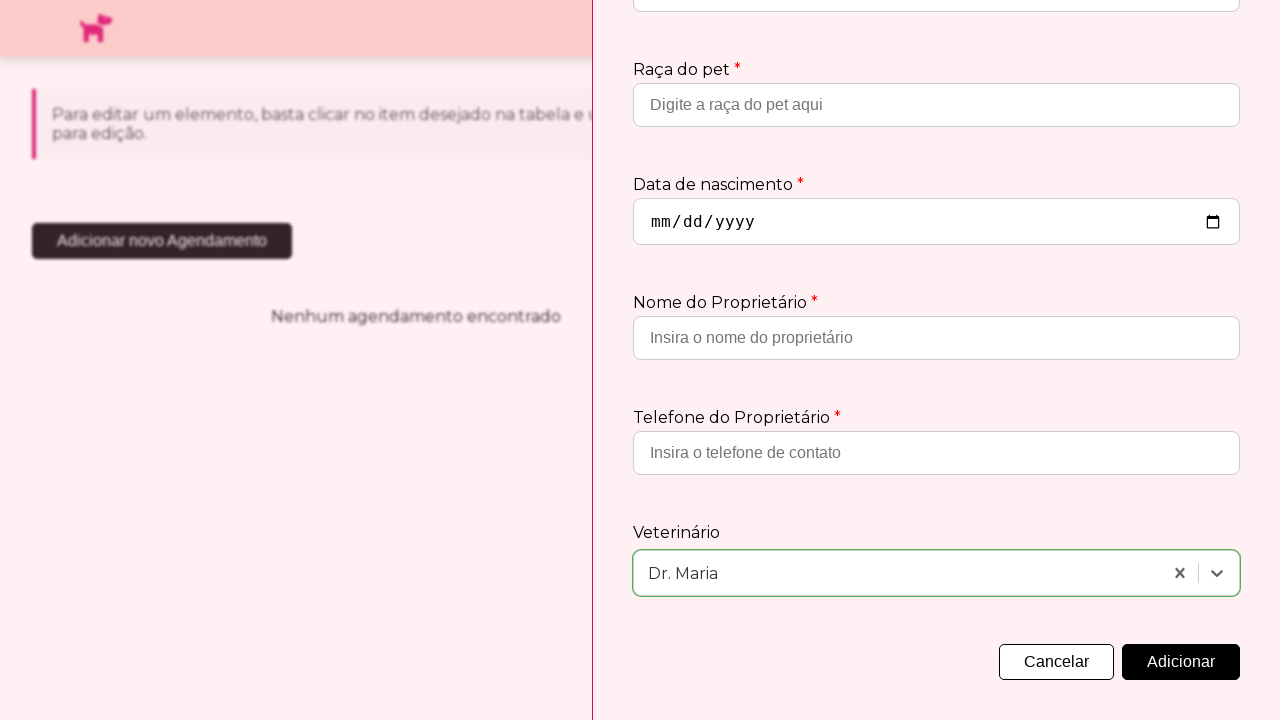

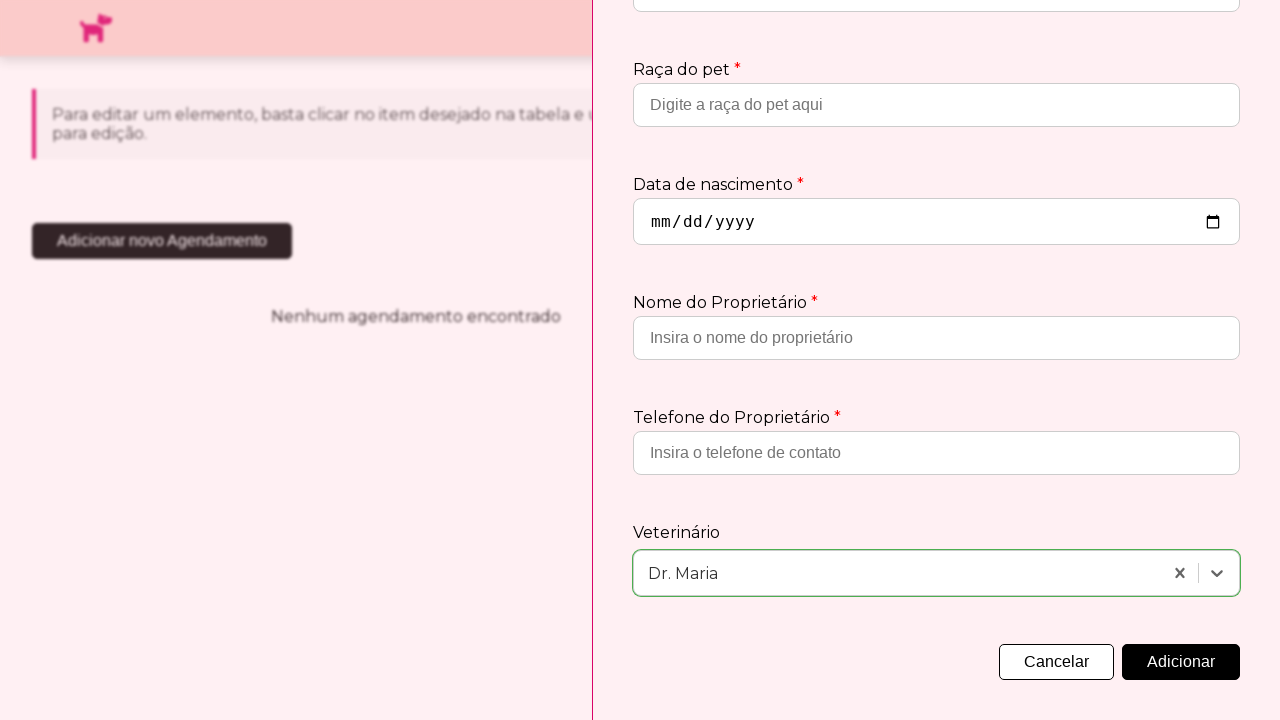